Tests data transfer between form elements by clicking a random checkbox, selecting the corresponding option in a dropdown, entering it in a text field, and triggering an alert.

Starting URL: https://rahulshettyacademy.com/AutomationPractice/

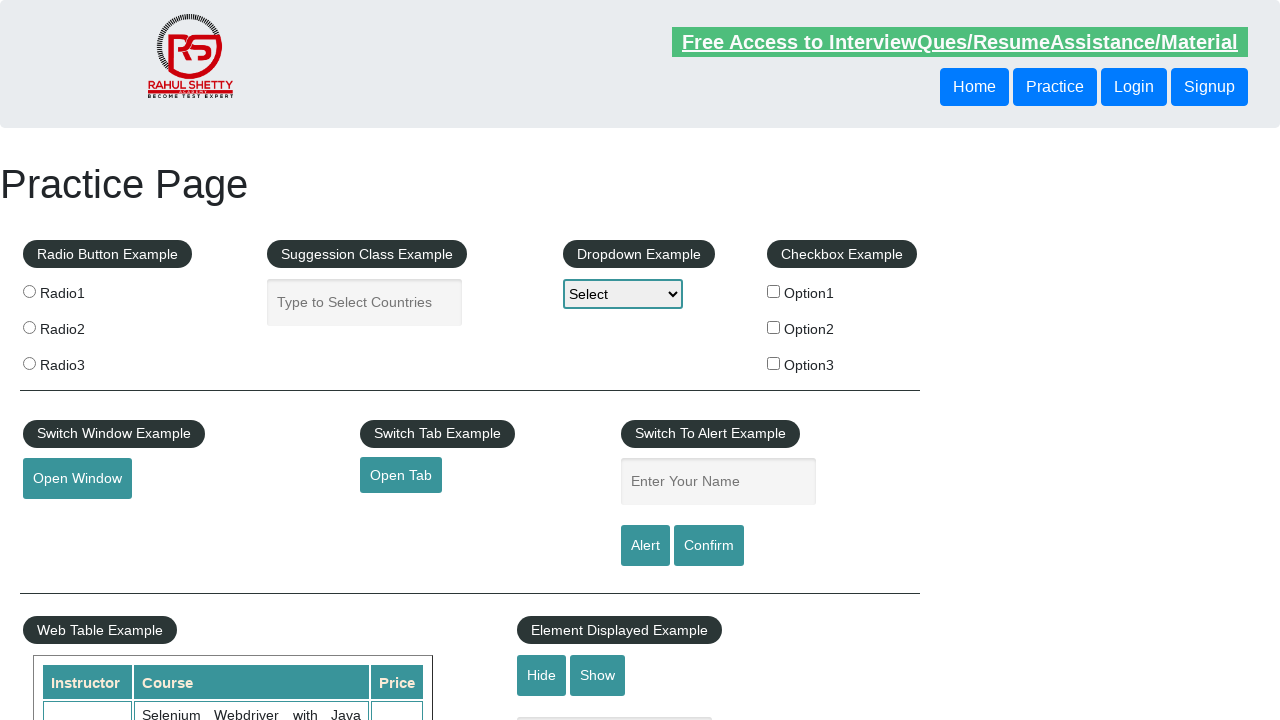

Waited for checkboxes to load
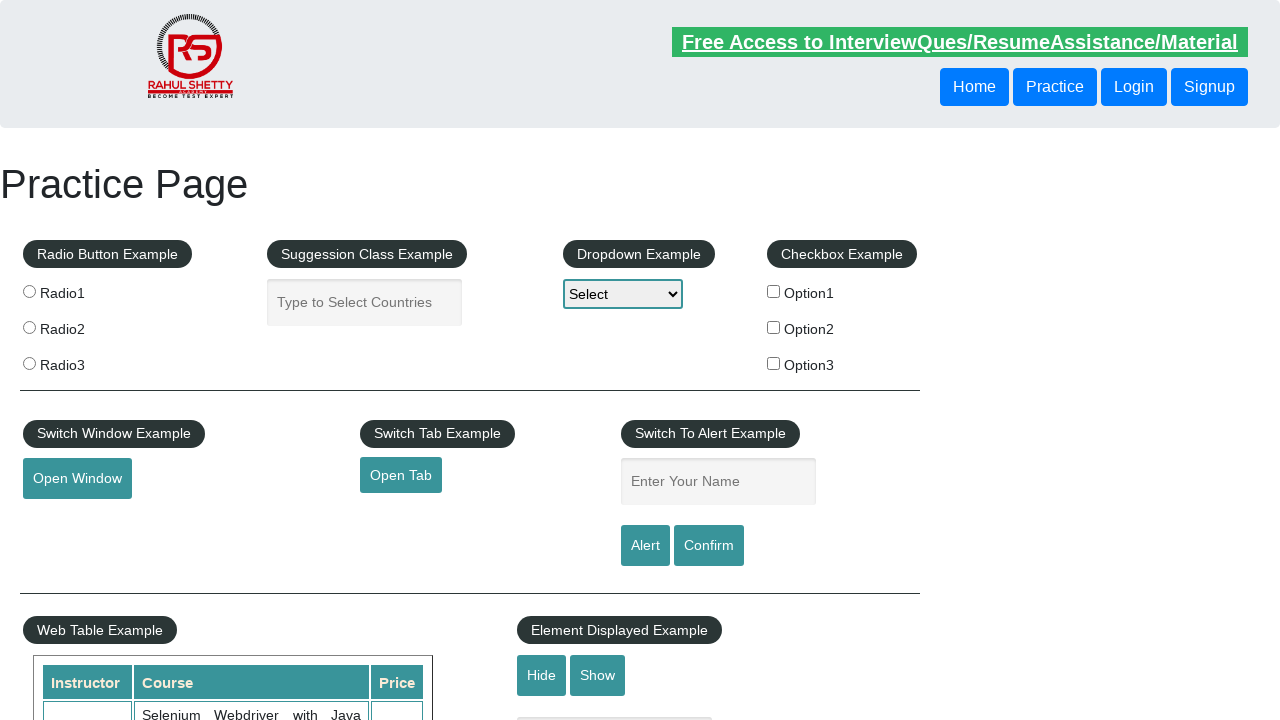

Clicked checkbox for Option2 at (774, 327) on div#checkbox-example input[value='option2']
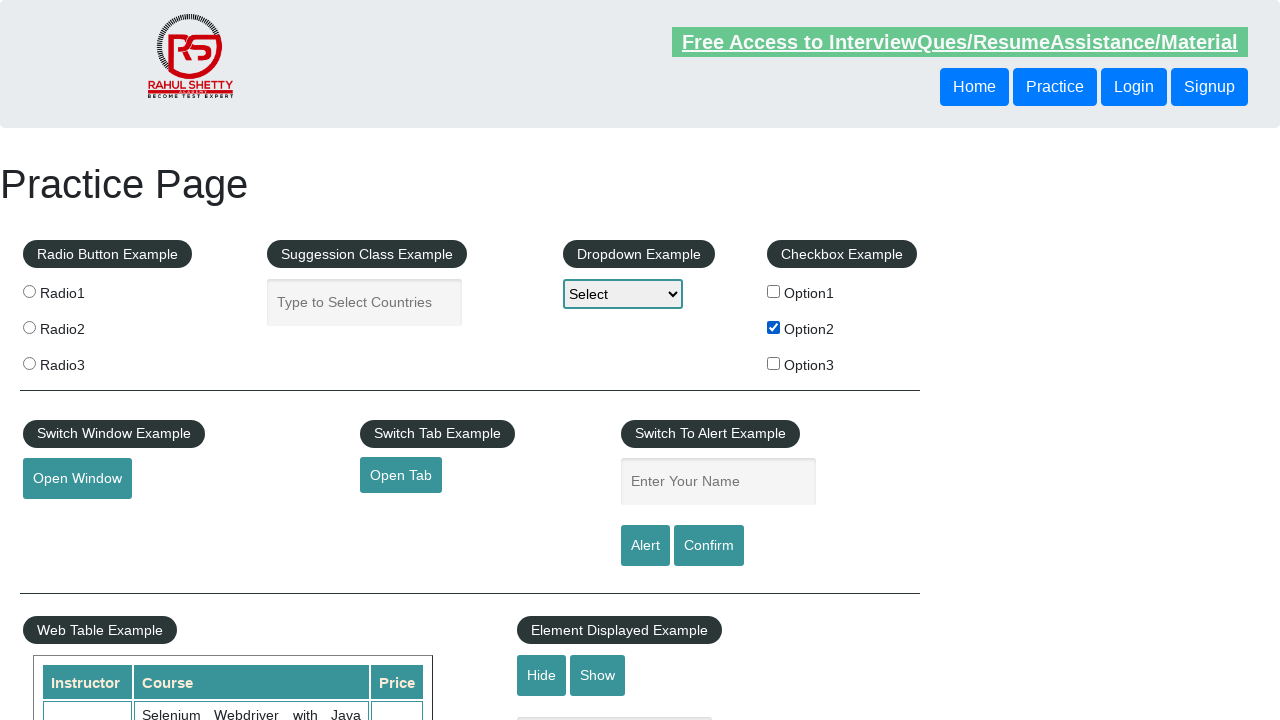

Selected Option2 from dropdown on #dropdown-class-example
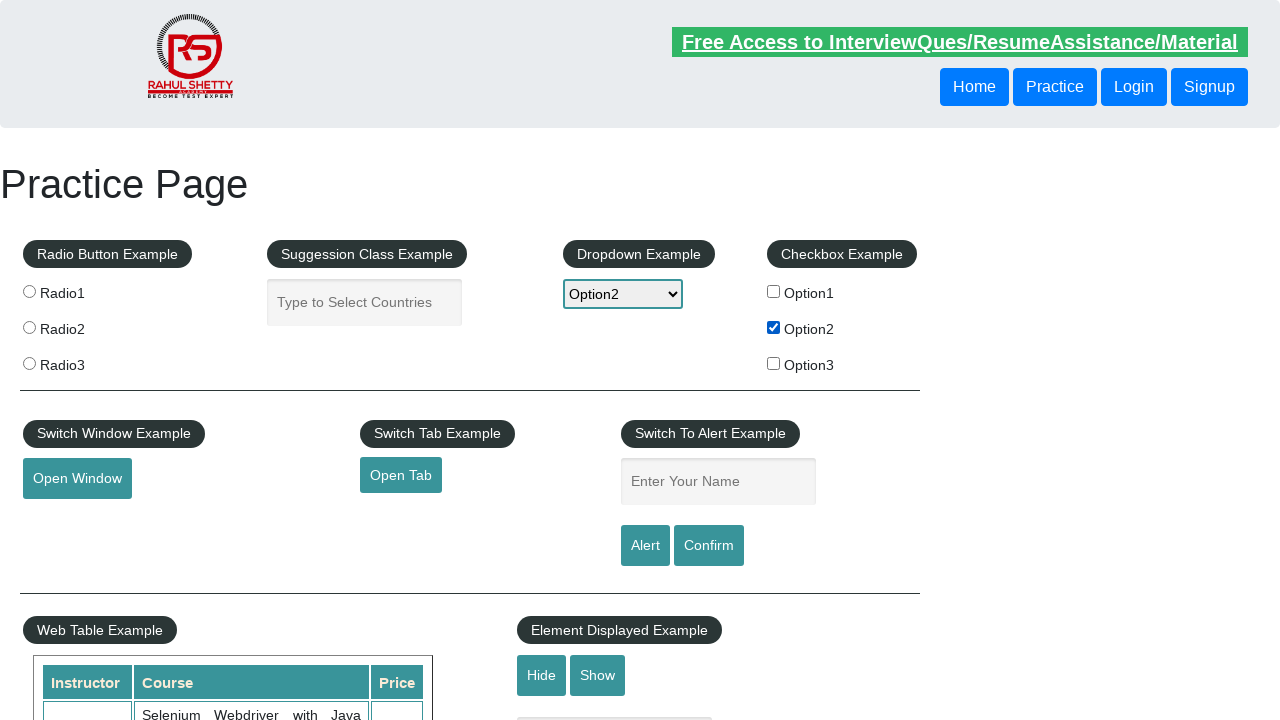

Entered 'Option2' in name field on #name
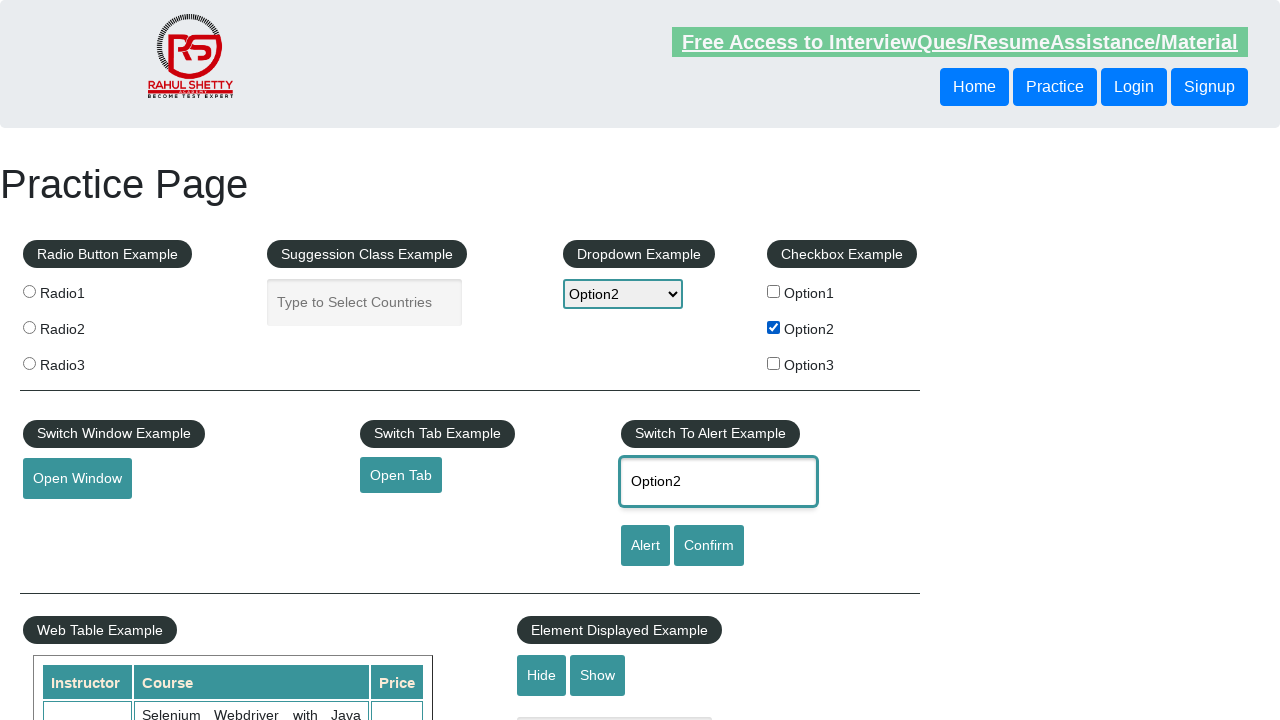

Clicked alert button at (645, 546) on #alertbtn
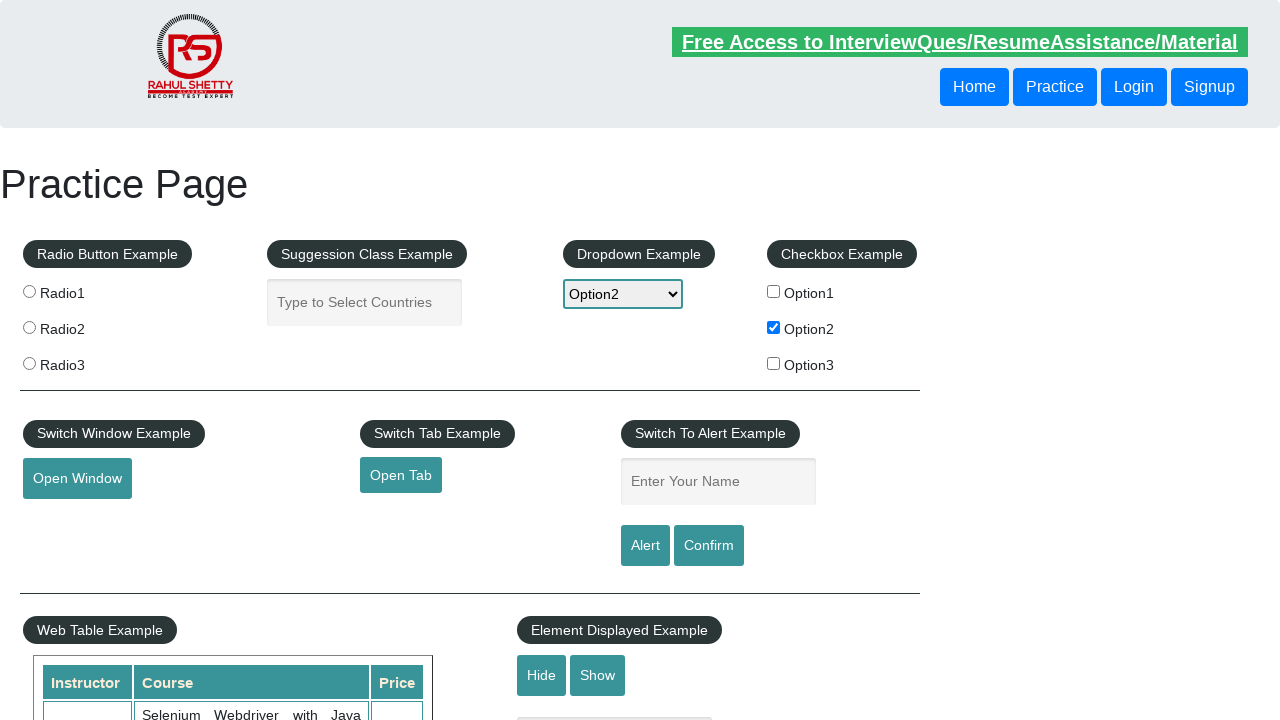

Alert dialog accepted
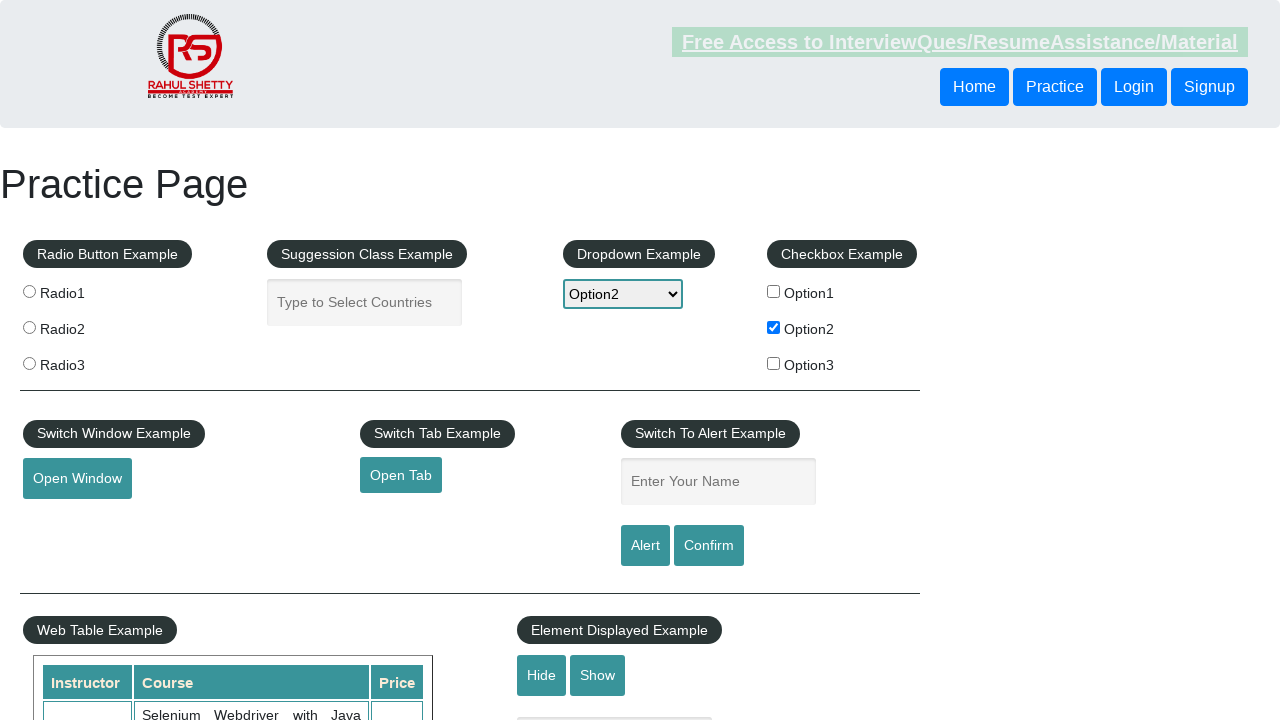

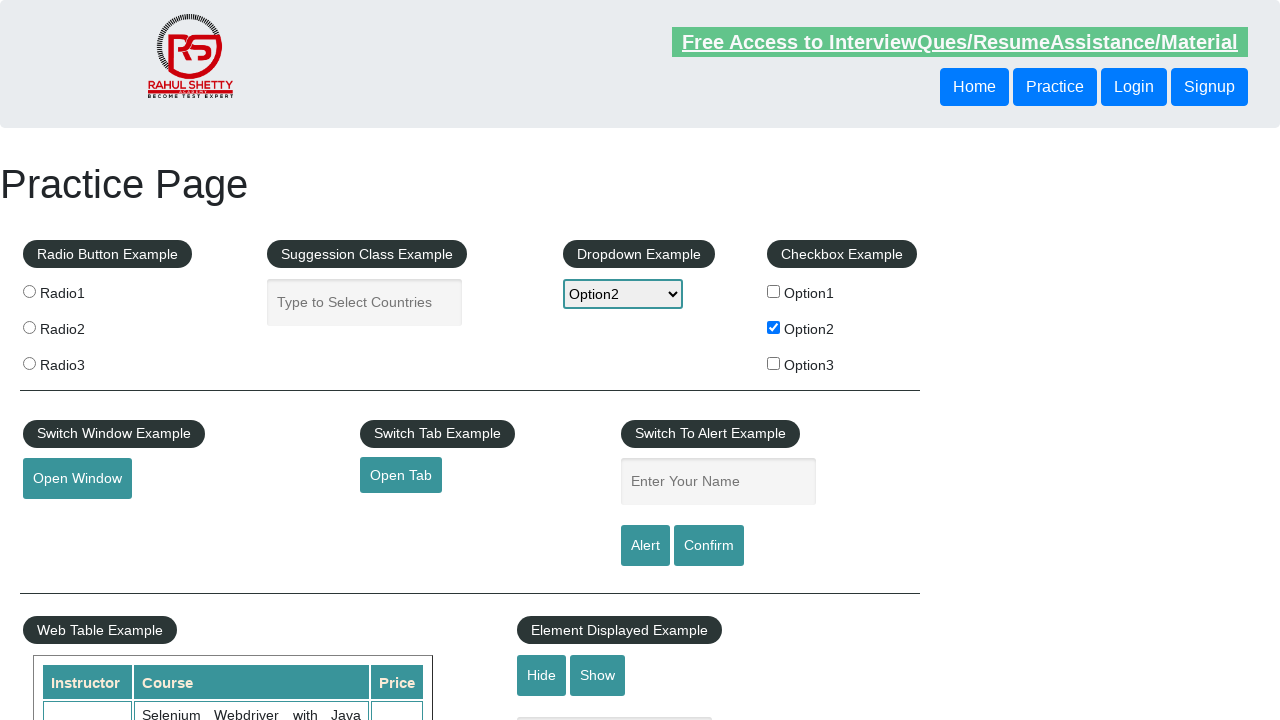